Tests the cancel functionality by navigating through the form, clicking cancel at the confirmation popup, and verifying the form returns to the initial state.

Starting URL: https://lm.skillbox.cc/qa_tester/module07/practice3/

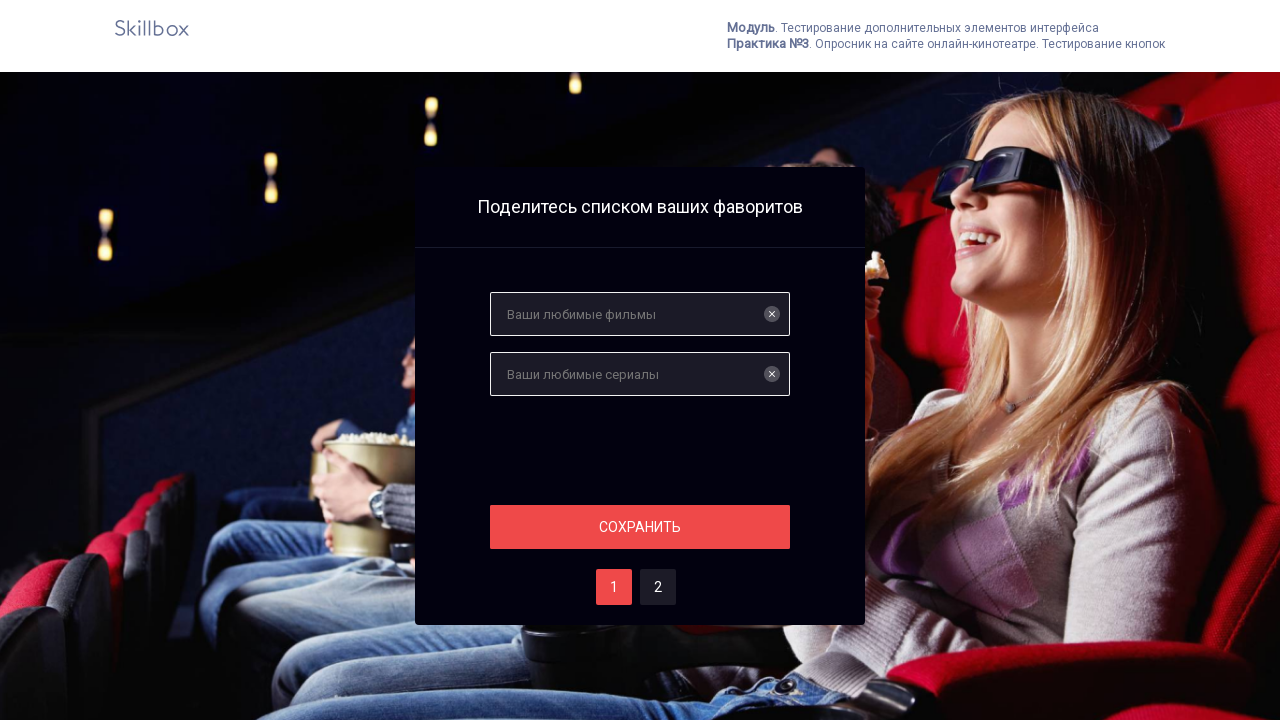

Navigated to the practice form page
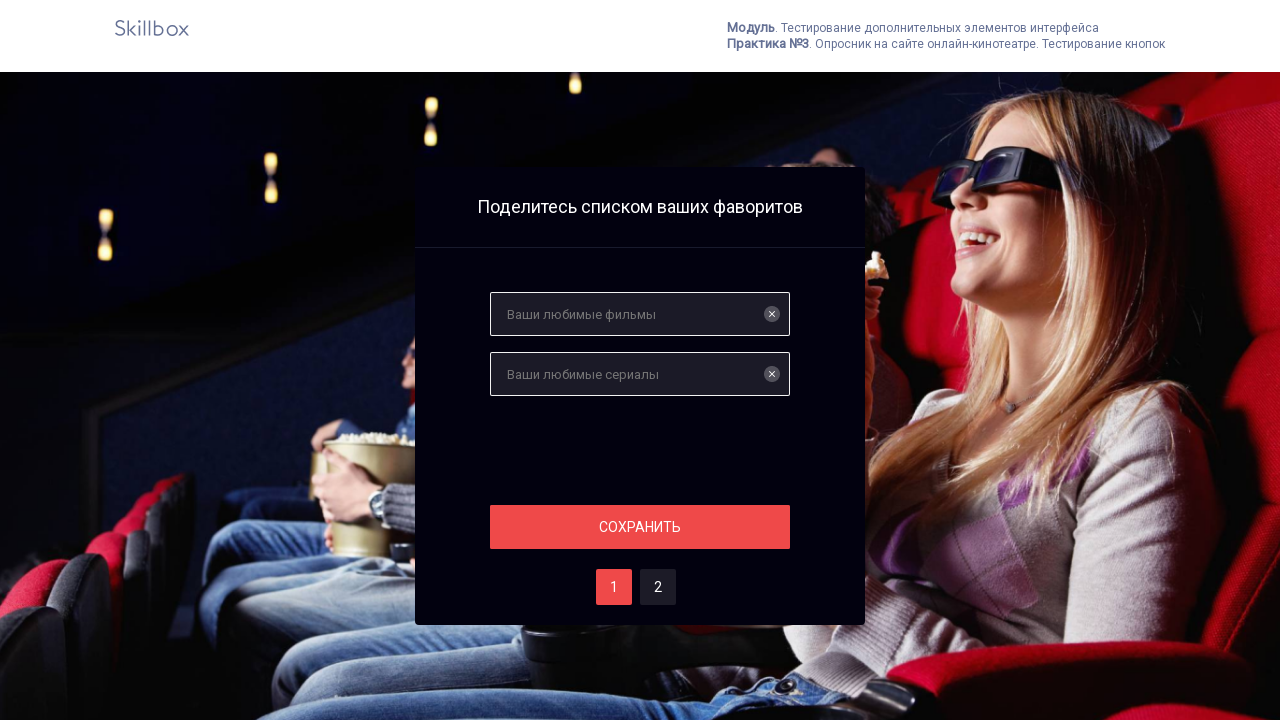

Clicked the section button to proceed with form at (640, 527) on .section__button
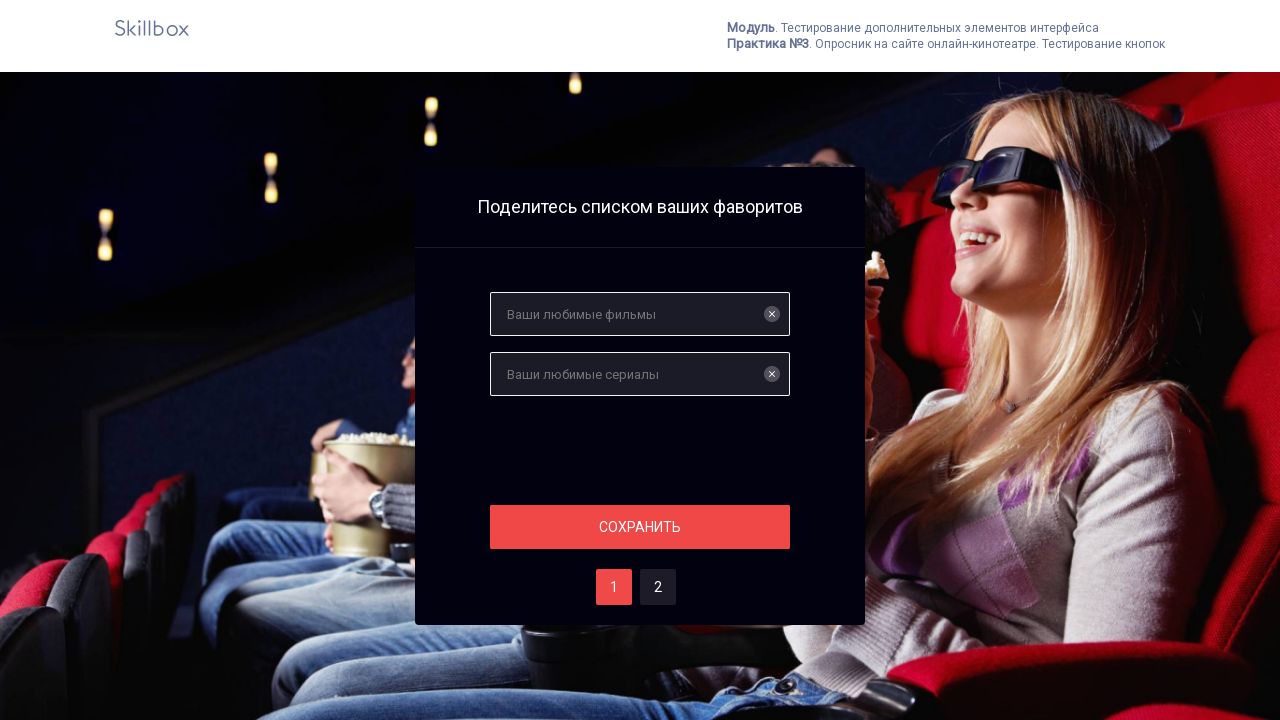

Selected option two from the form at (658, 587) on #two
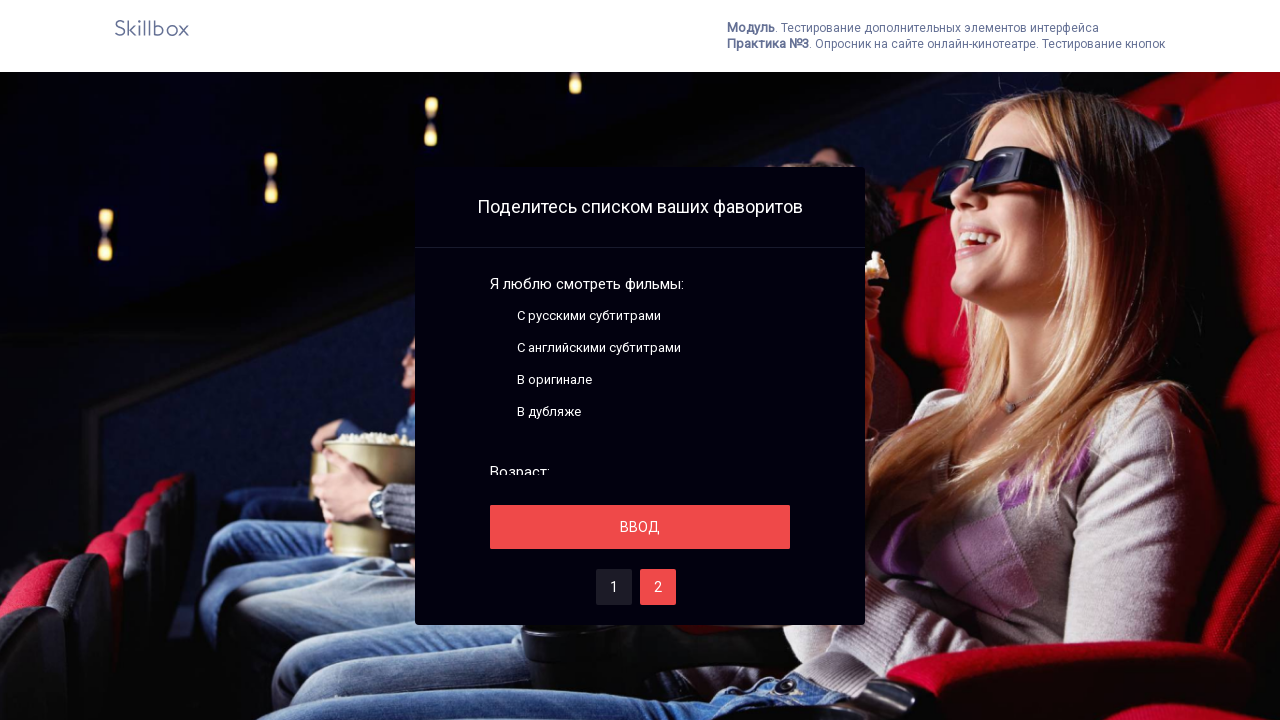

Clicked save button to proceed to confirmation at (640, 527) on #save
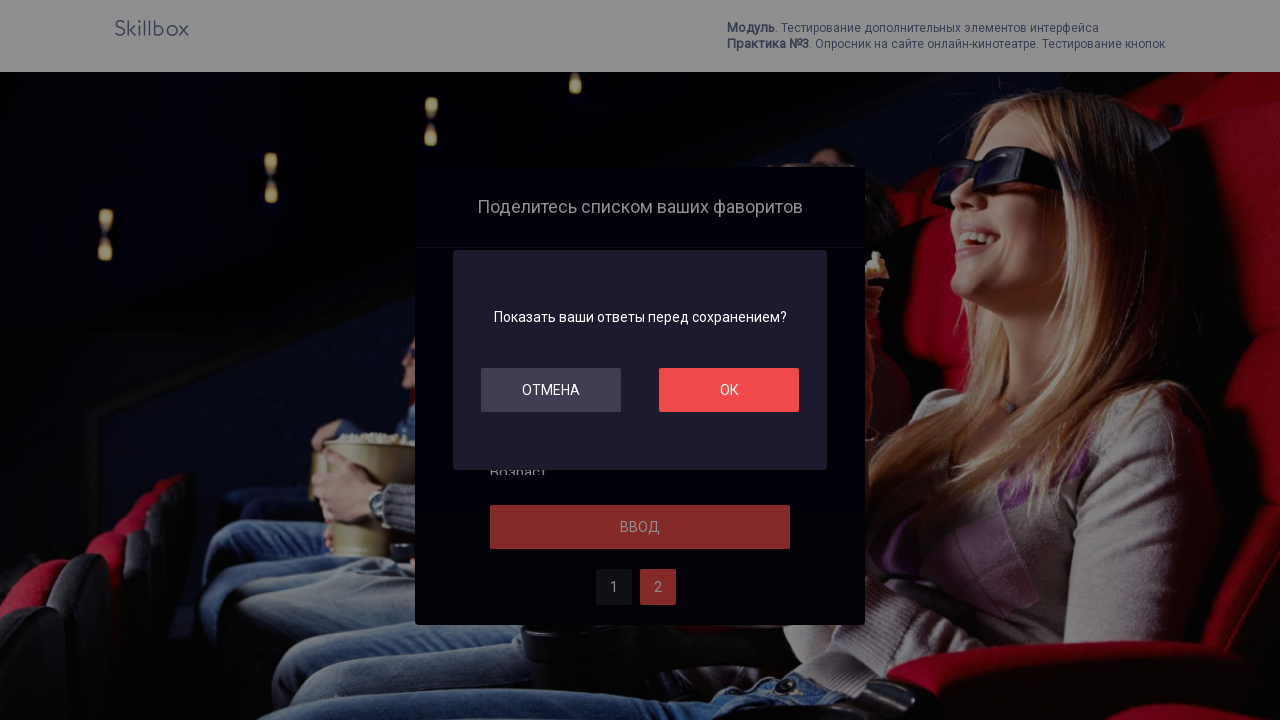

Clicked cancel/no button on confirmation popup at (551, 390) on #no
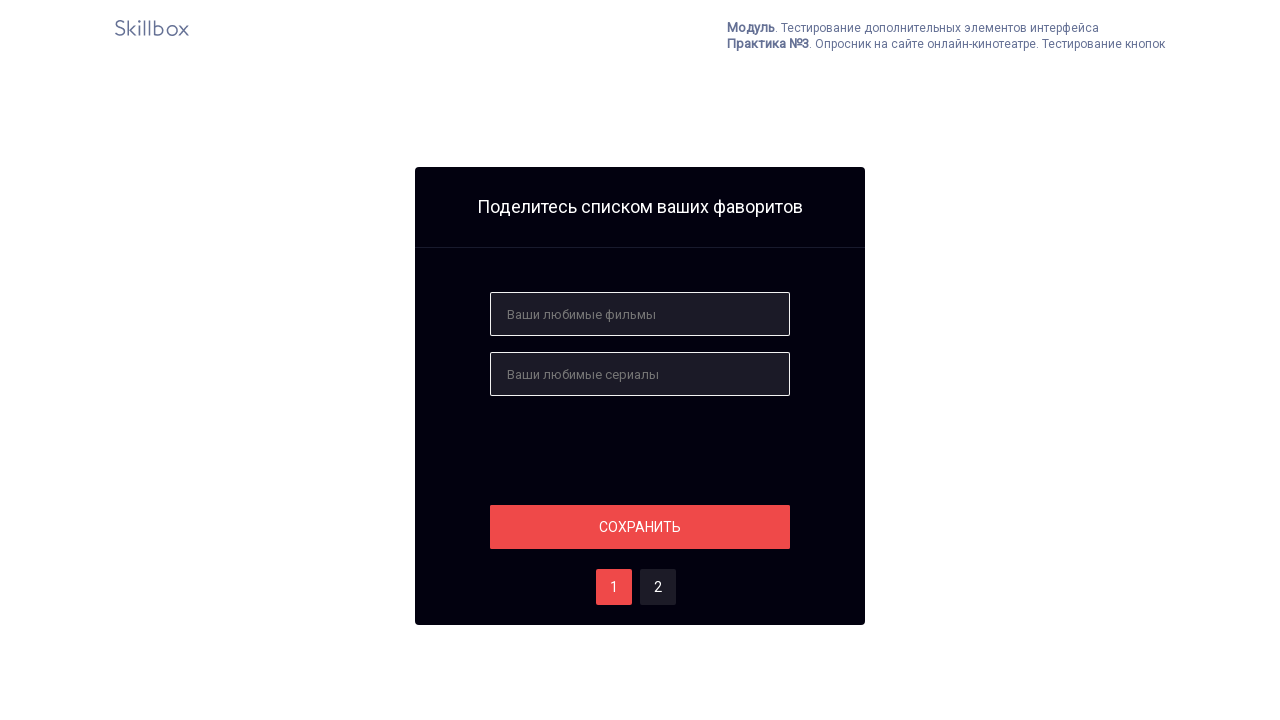

Verified header content is visible after cancellation
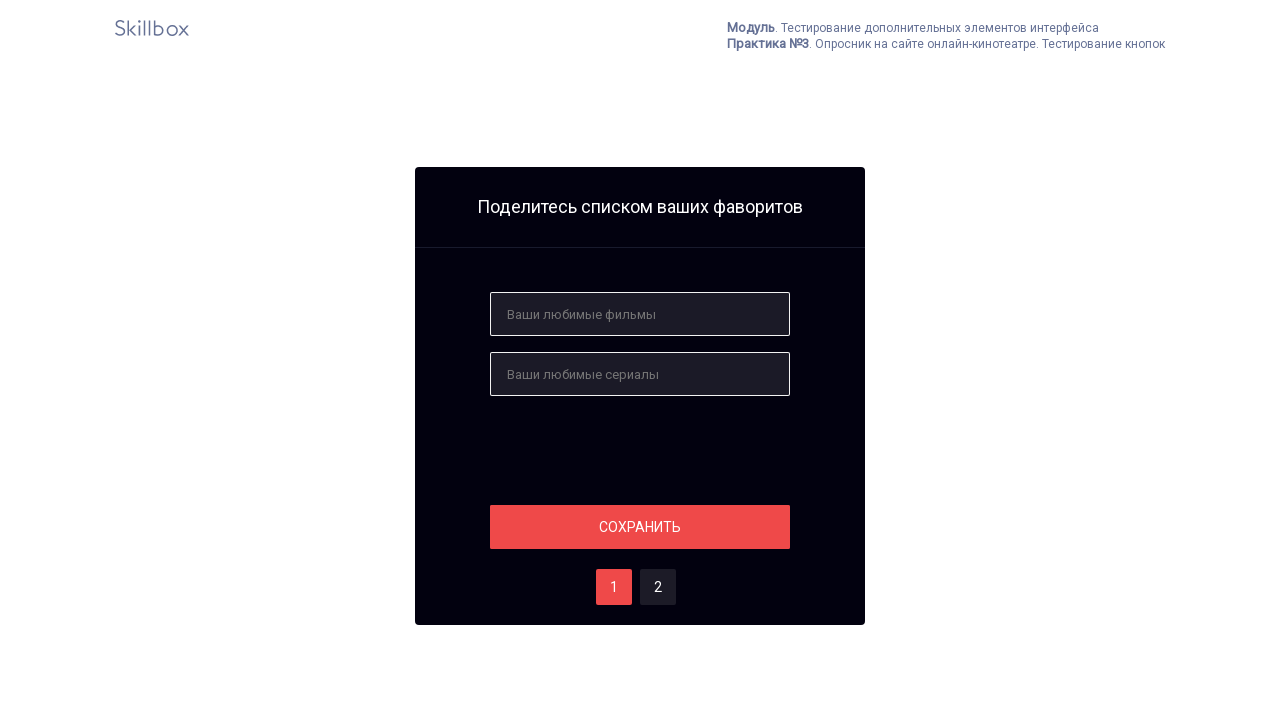

Verified films option is visible on initial form
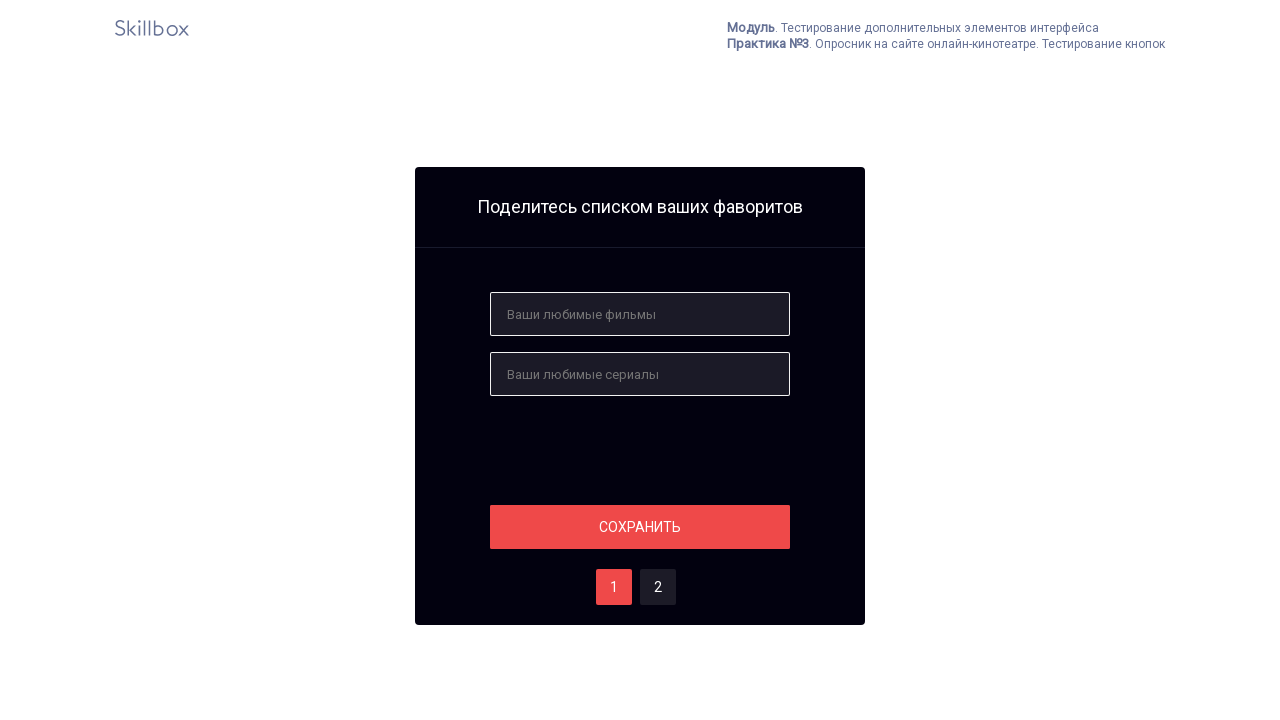

Verified serials option is visible on initial form
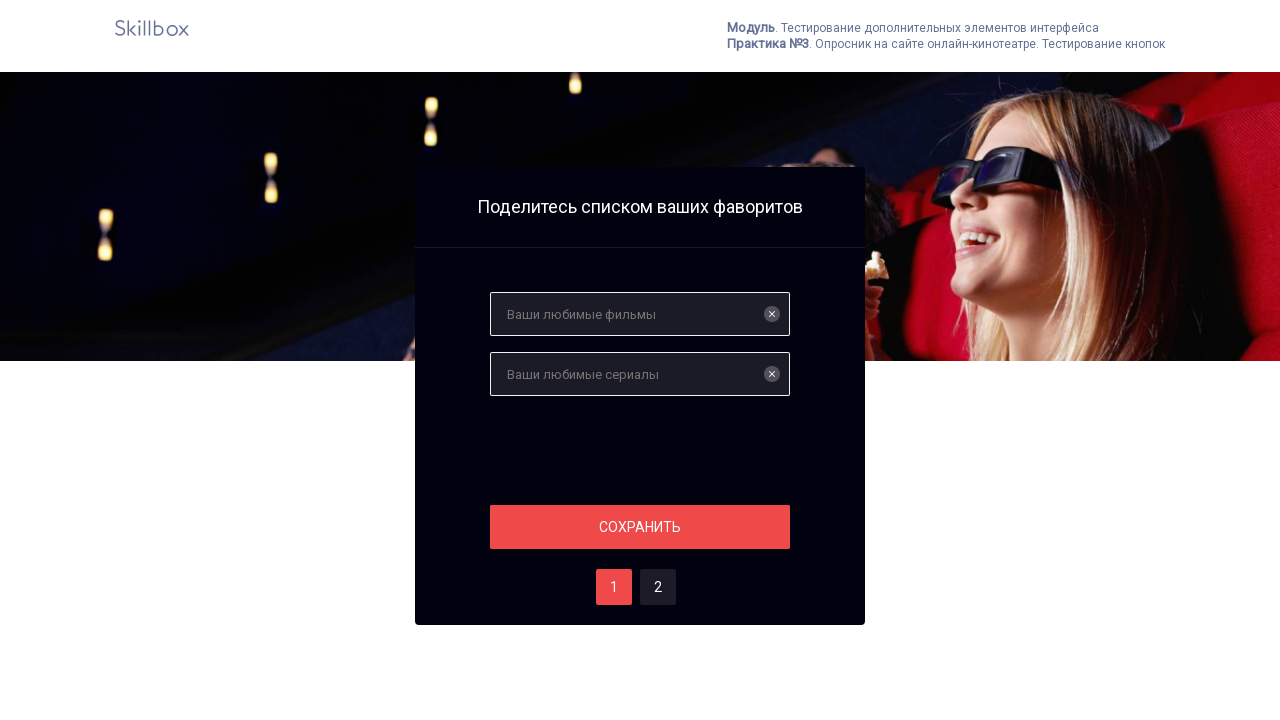

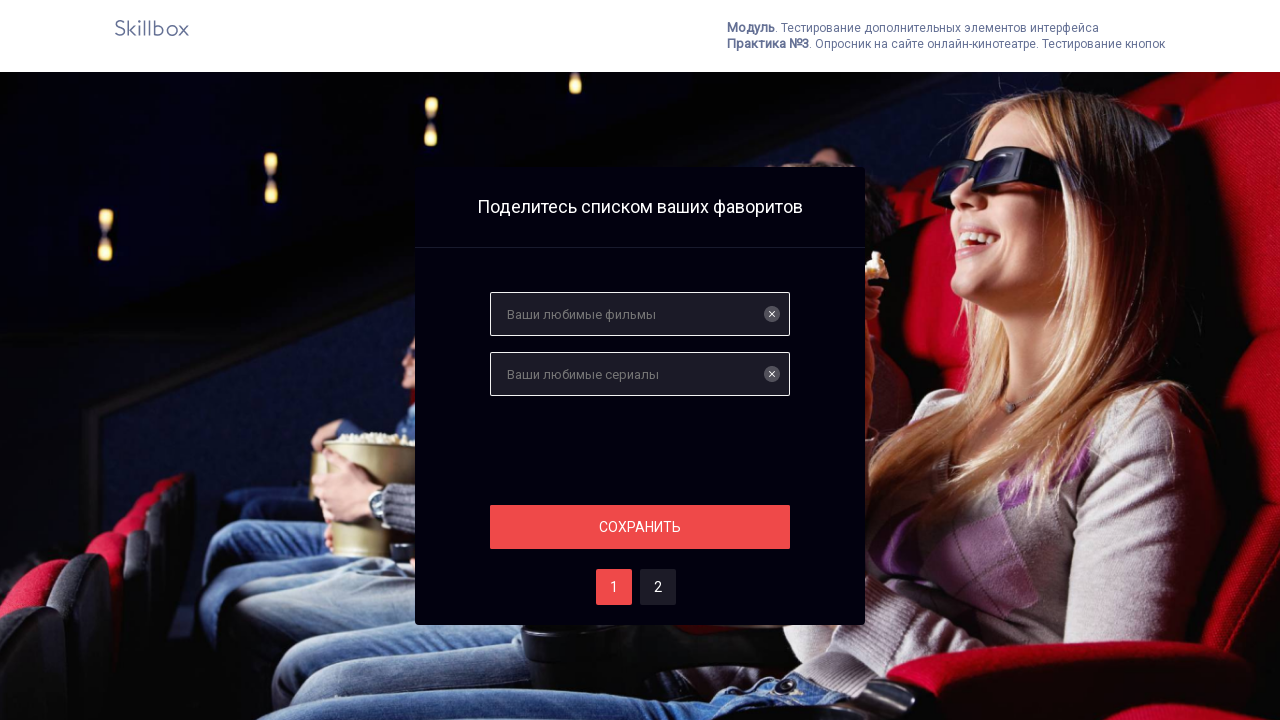